Navigates to Google's Be Internet Awesome Interland page to verify the page loads successfully.

Starting URL: https://beinternetawesome.withgoogle.com/en_us/interland

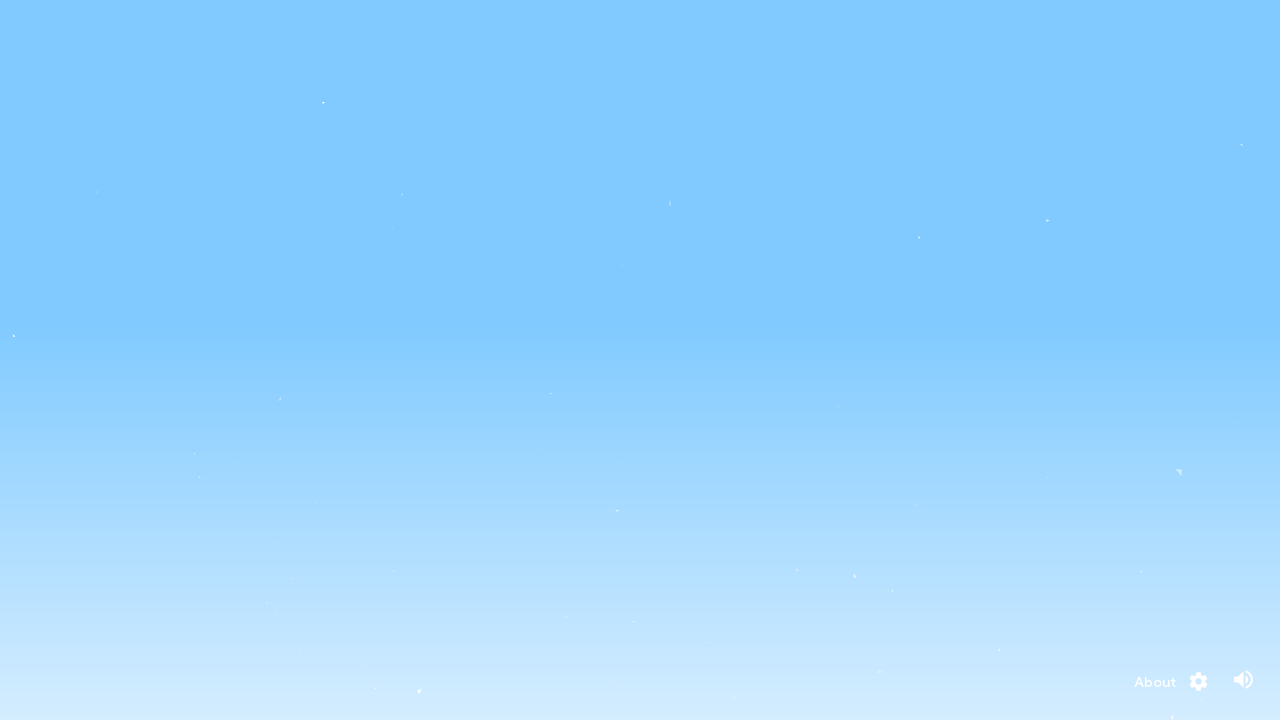

Navigated to Google's Be Internet Awesome Interland page and waited for network idle
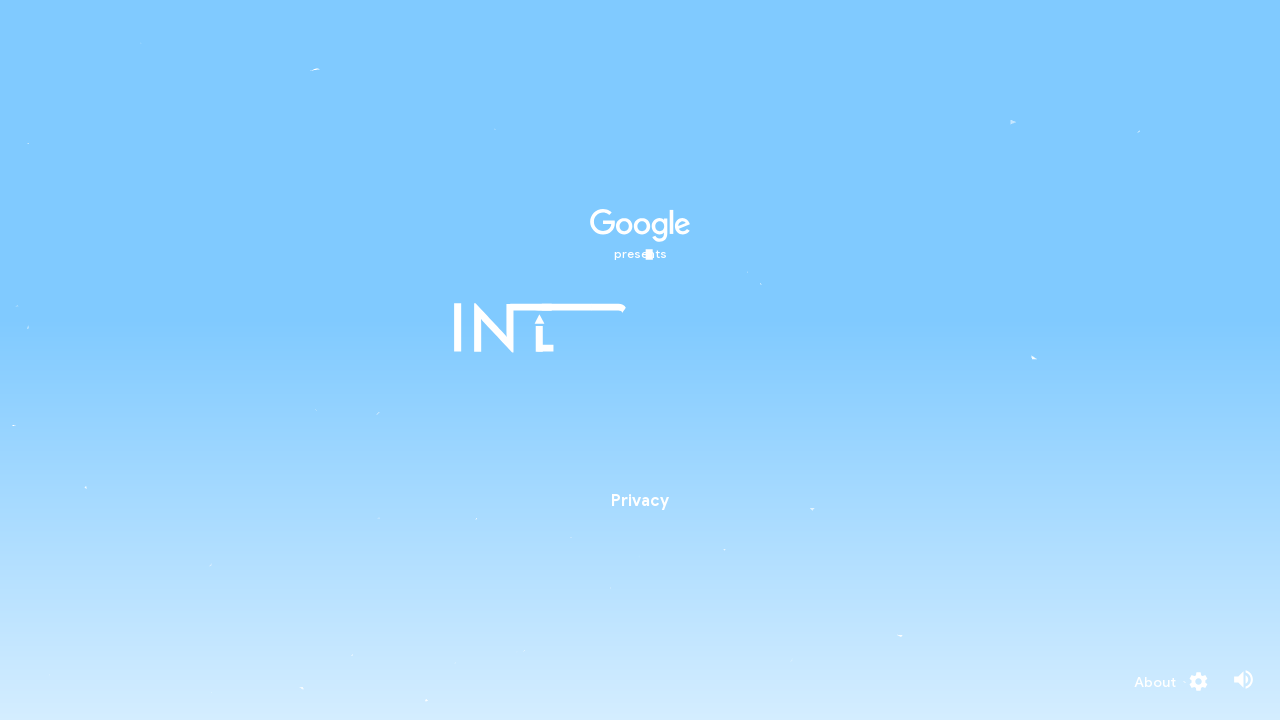

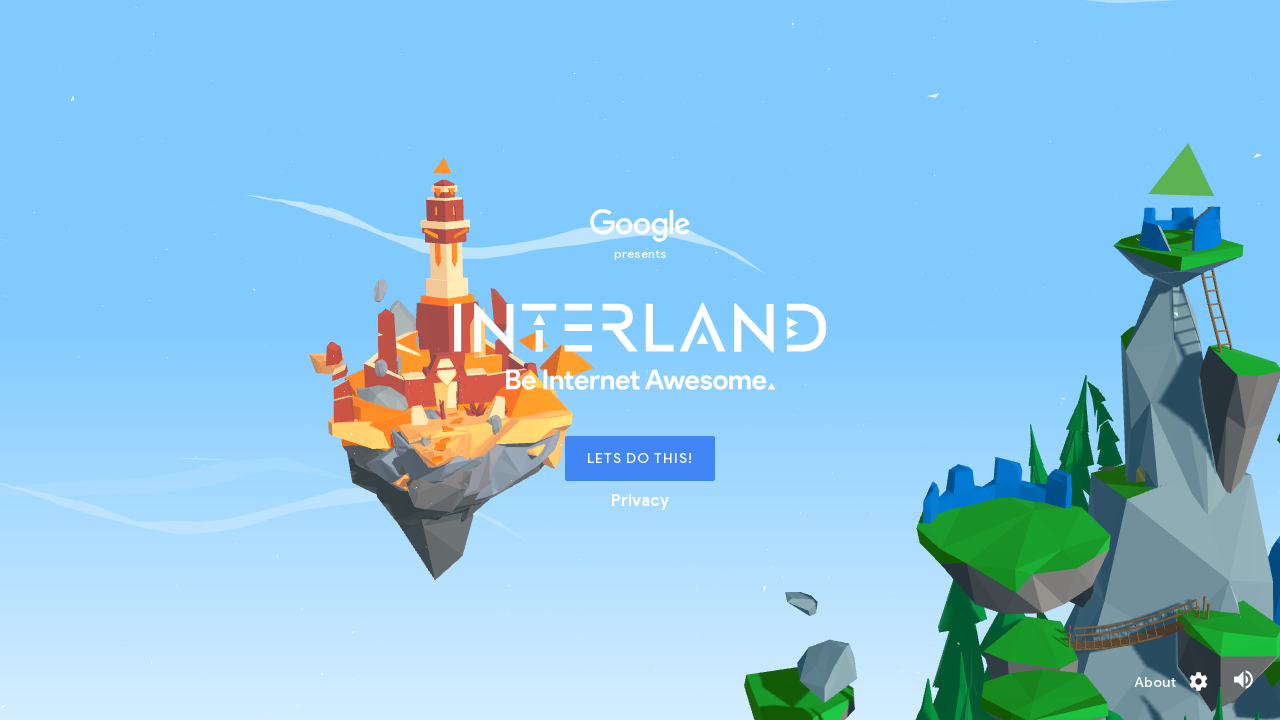